Navigates to the Agiledrop website and verifies the page loads successfully

Starting URL: https://agiledrop.com

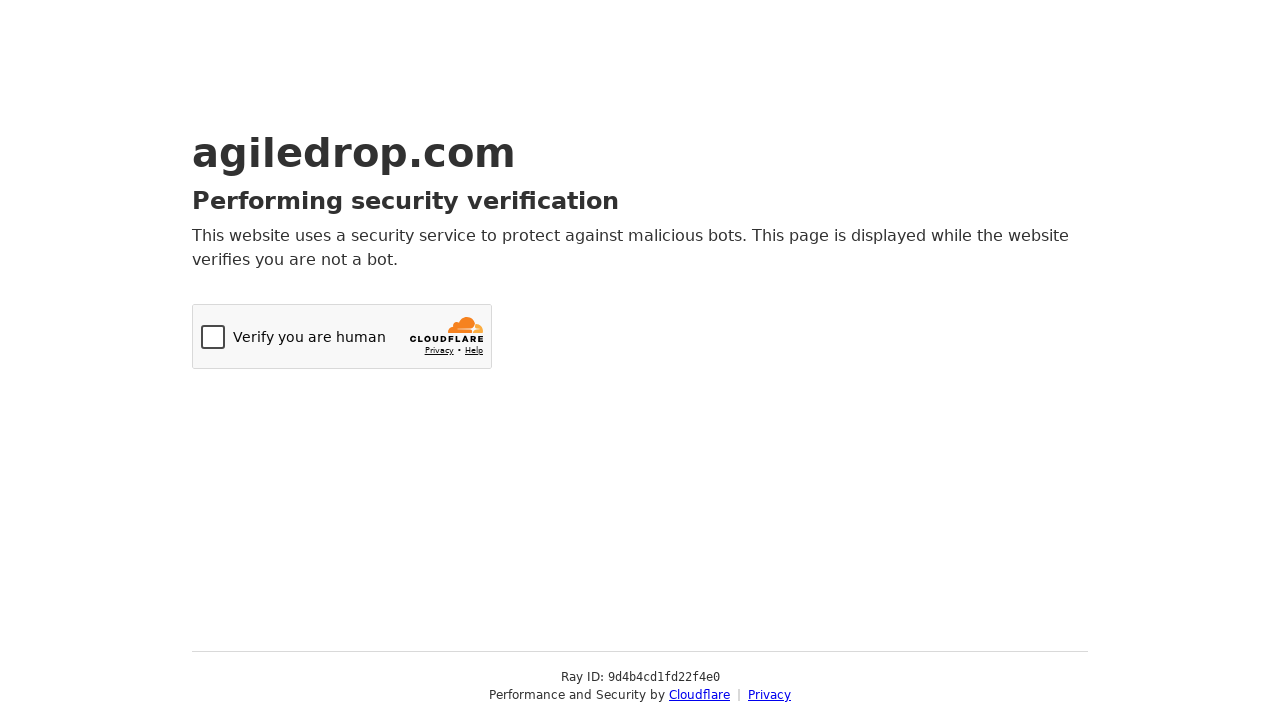

Navigated to https://agiledrop.com
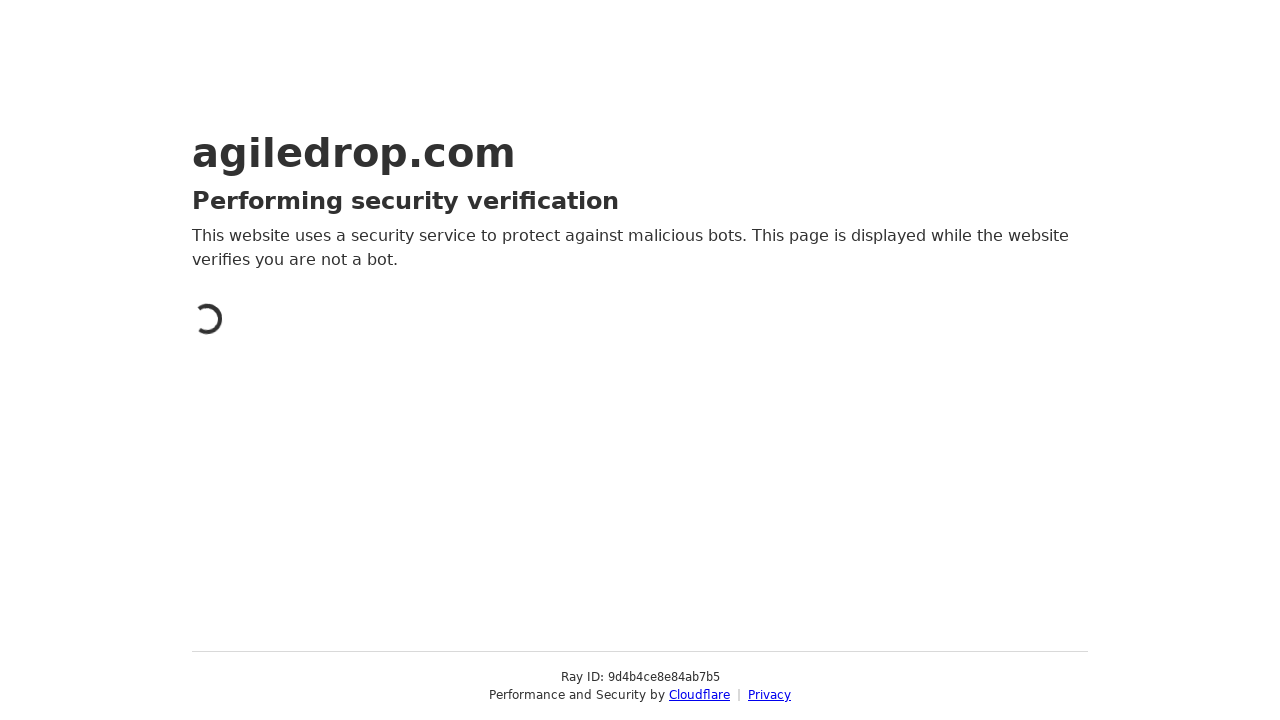

Page load state completed
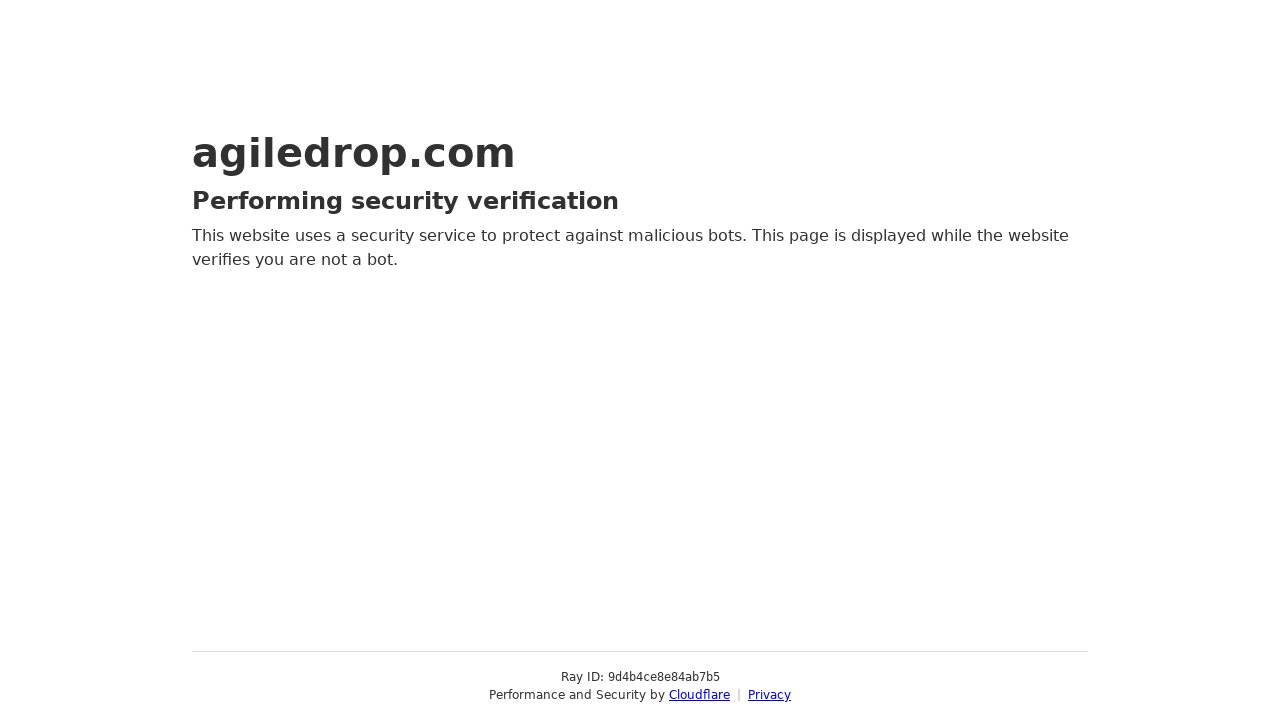

Verified page object exists
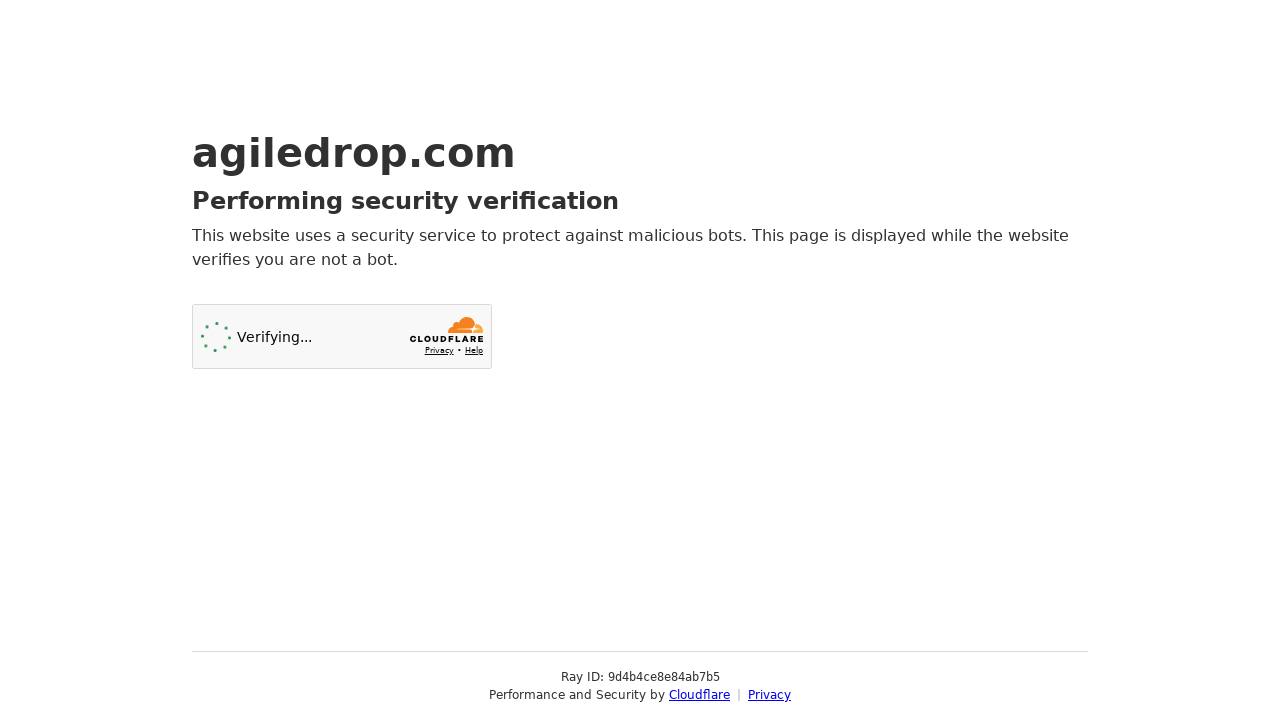

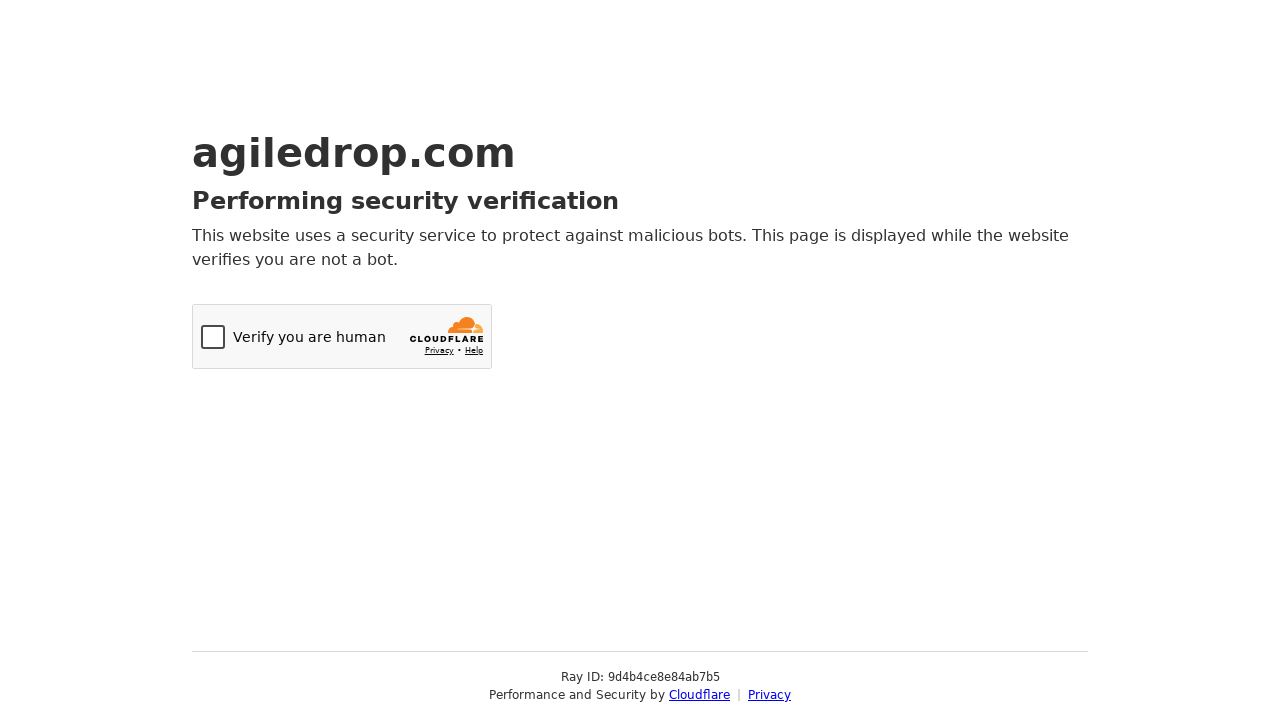